Tests checking an unchecked checkbox

Starting URL: https://www.selenium.dev/selenium/web/web-form.html

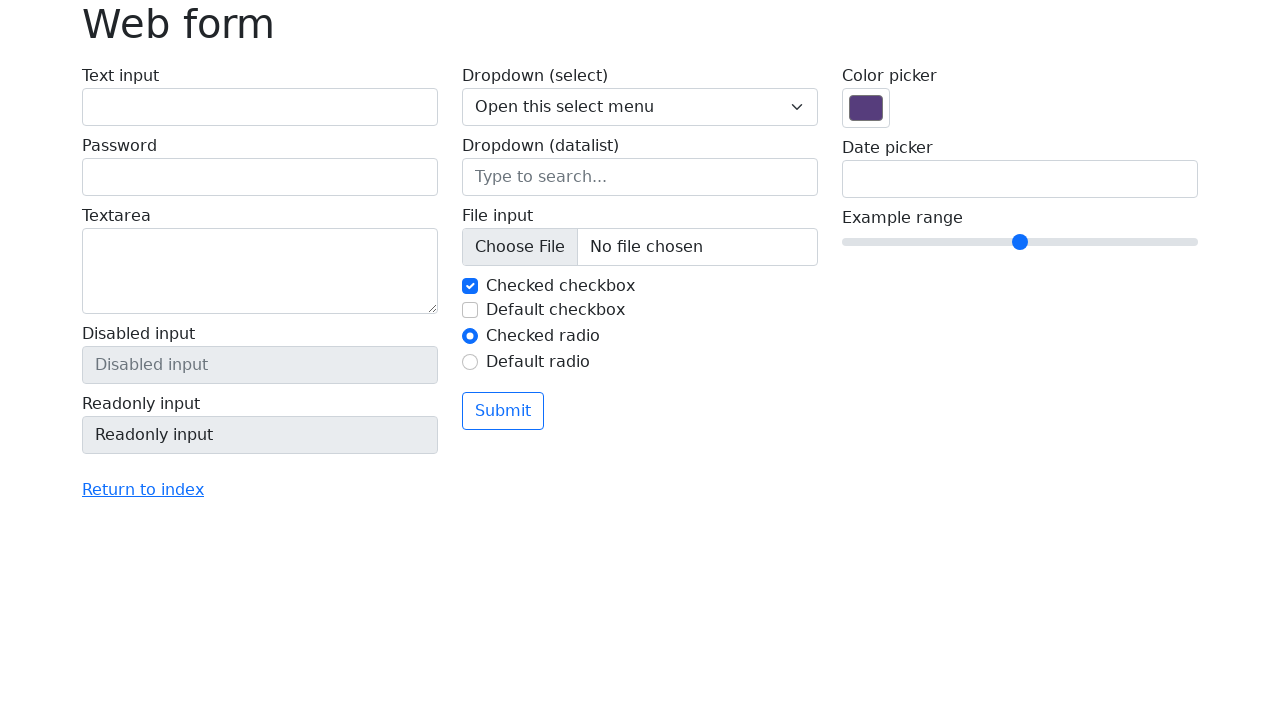

Navigated to web form page
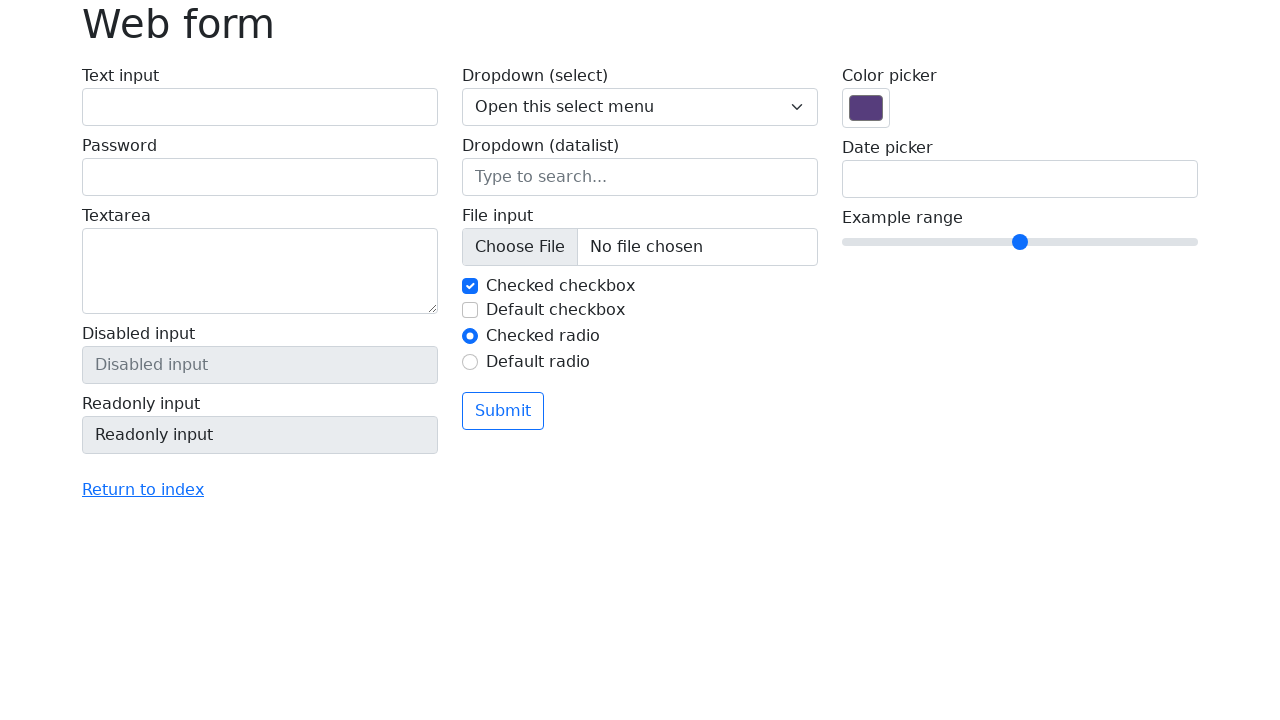

Clicked checkbox #my-check-2 to check it at (470, 310) on #my-check-2
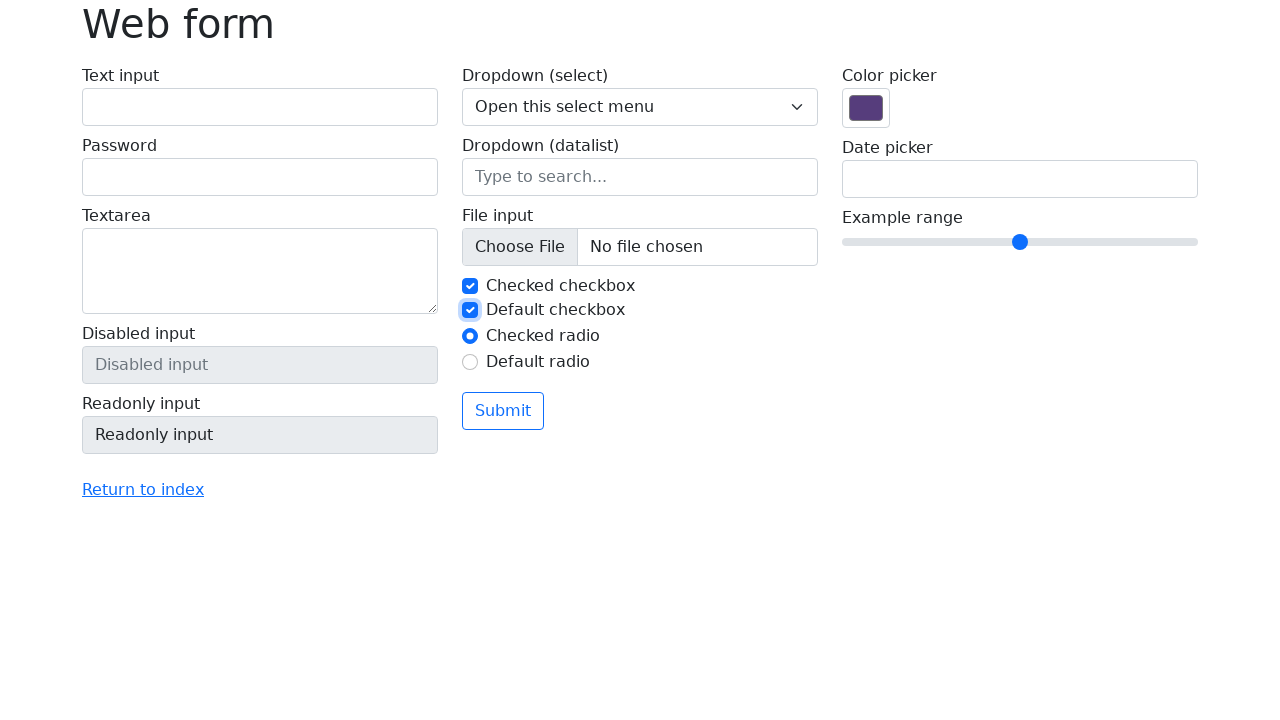

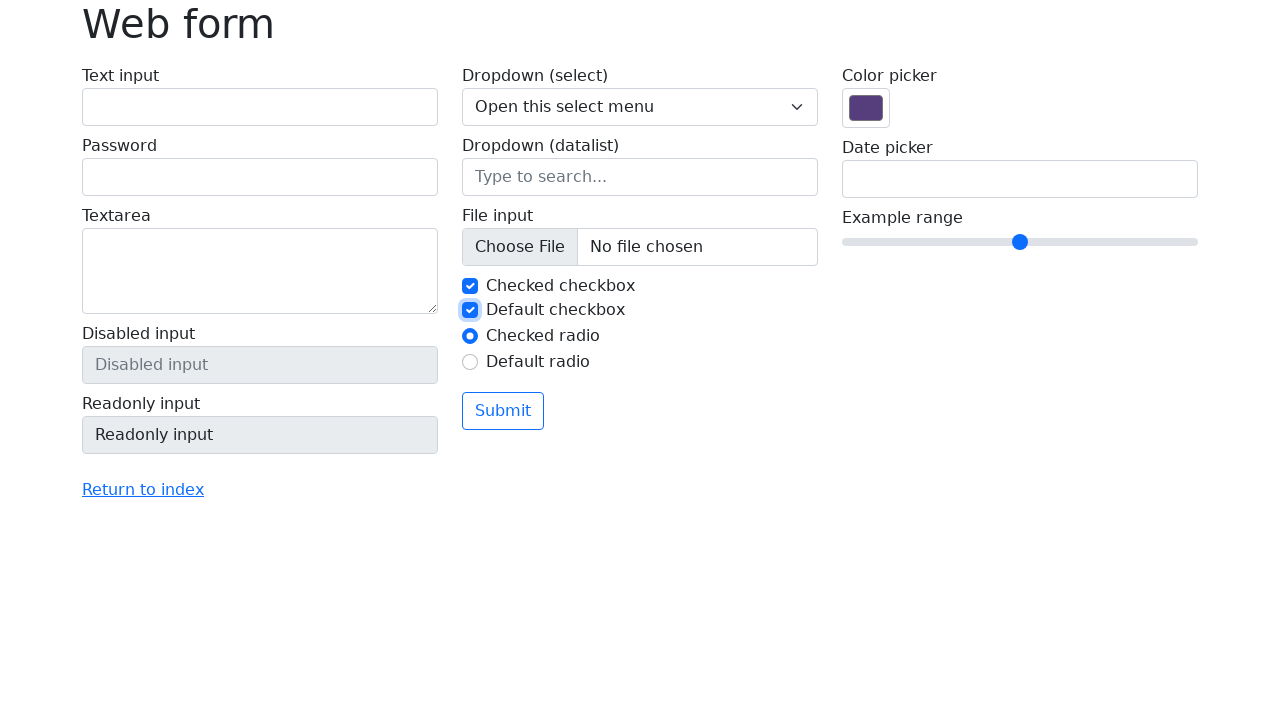